Tests the instructions modal by opening it, verifying it appears, and closing it with the checkmark button

Starting URL: https://ghsvensson.github.io/NeonTyper/

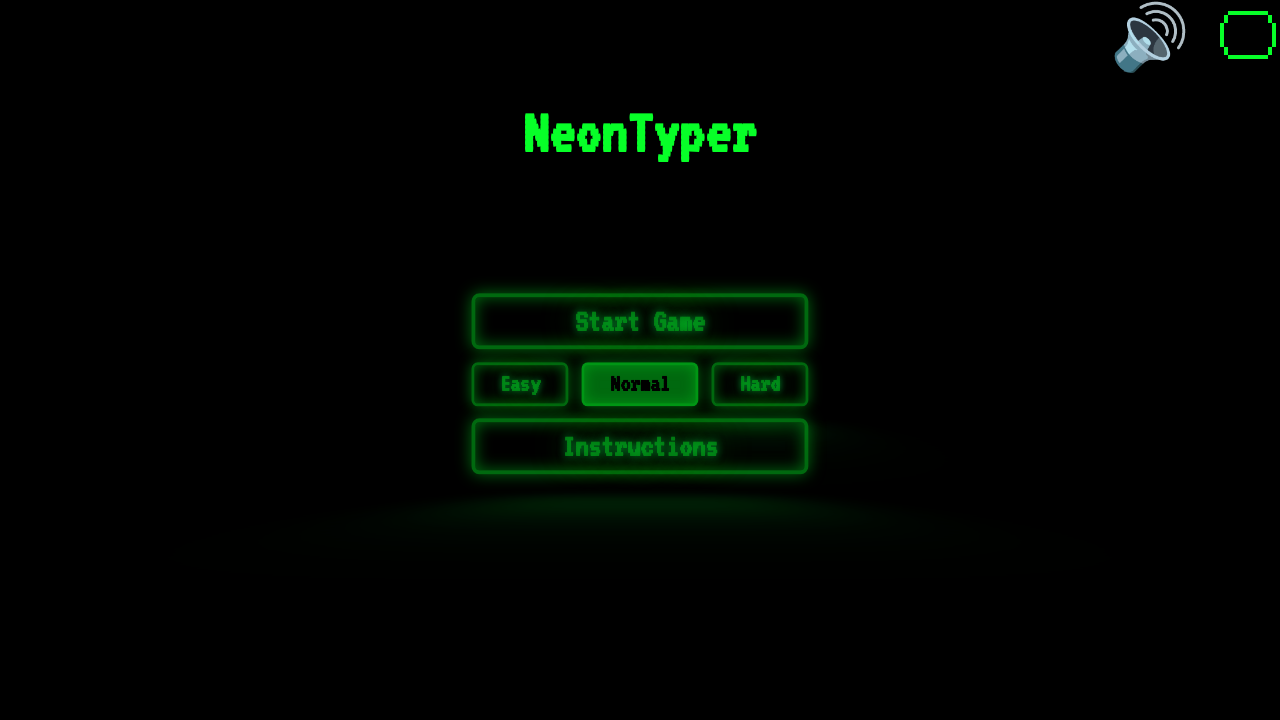

Clicked instructions button to open instructions modal at (640, 447) on #instr-button
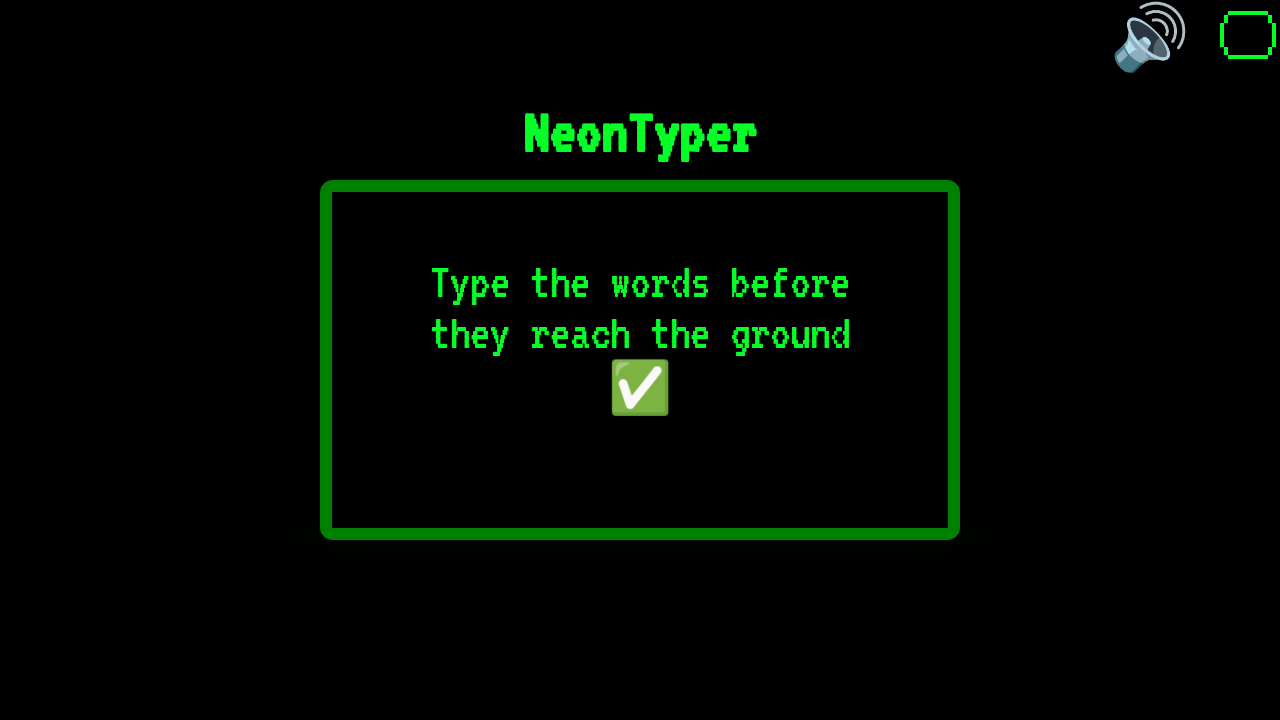

Instructions modal appeared and is visible
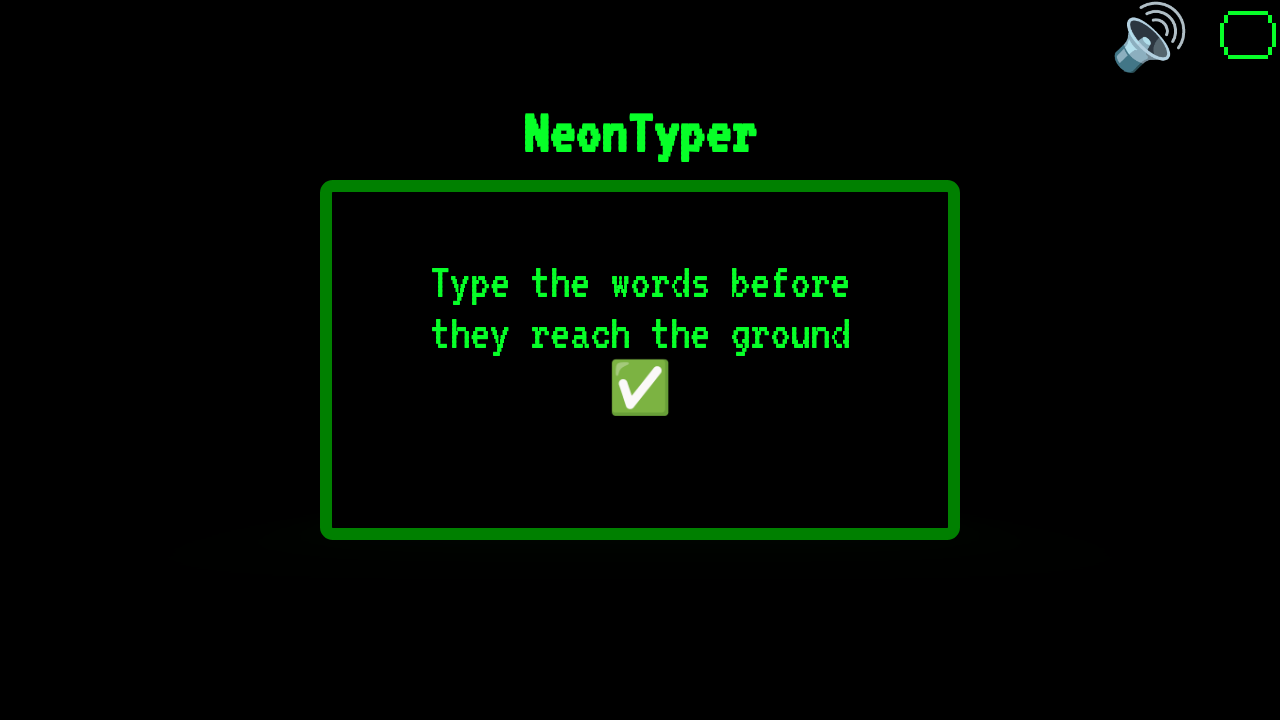

Clicked checkmark button to close instructions modal at (640, 388) on #checkmark-button
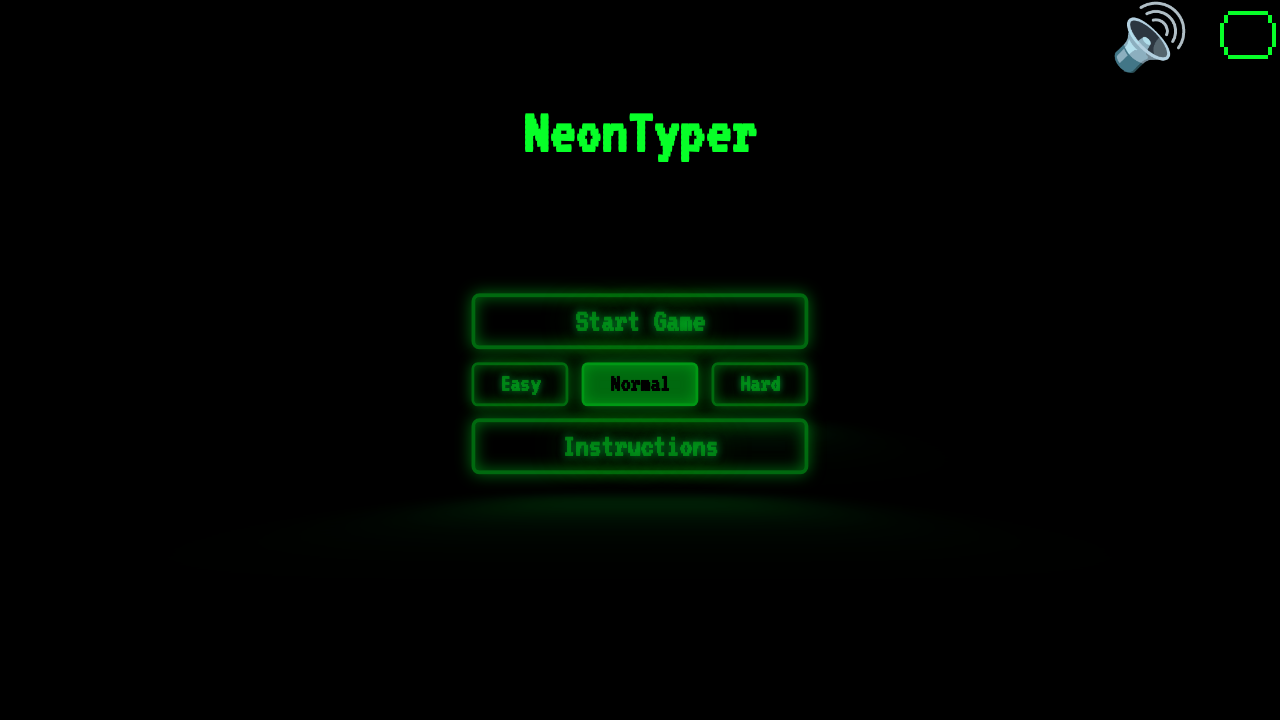

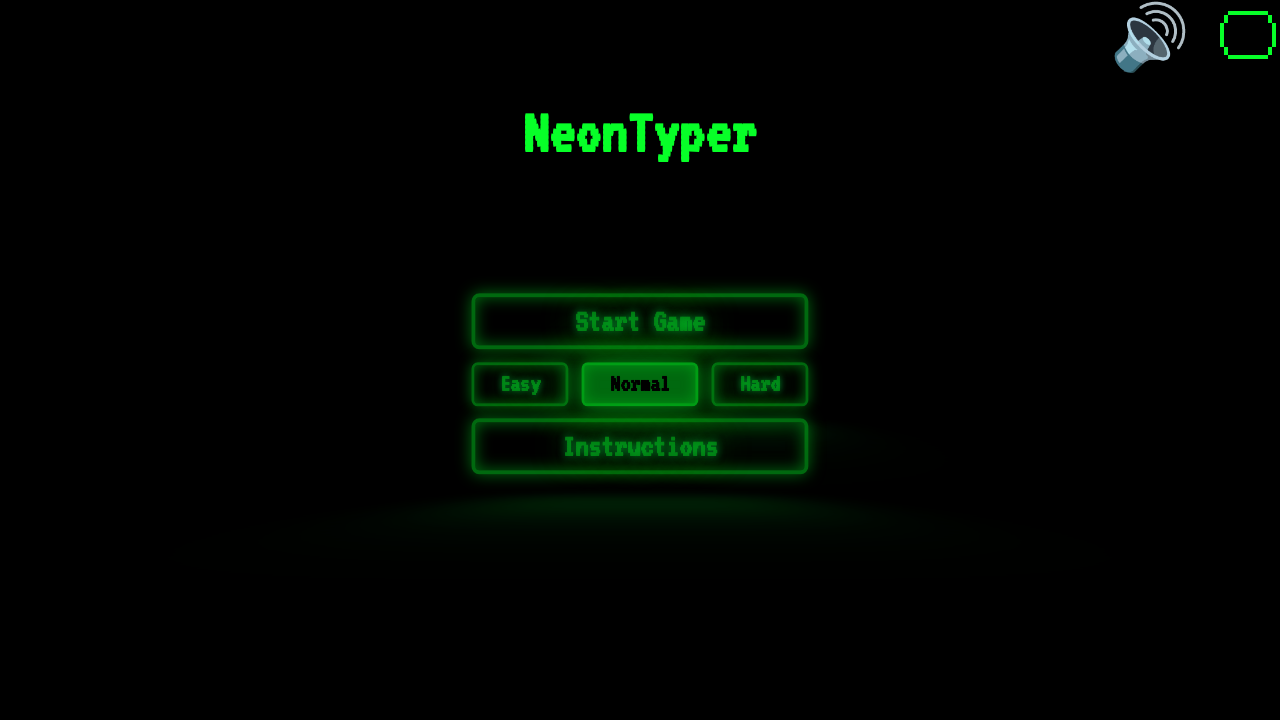